Navigates the Starbucks Korea store locator by clicking on region search, selecting a city (Daegu), and selecting "All" districts to display store listings.

Starting URL: https://www.starbucks.co.kr/store/store_map.do

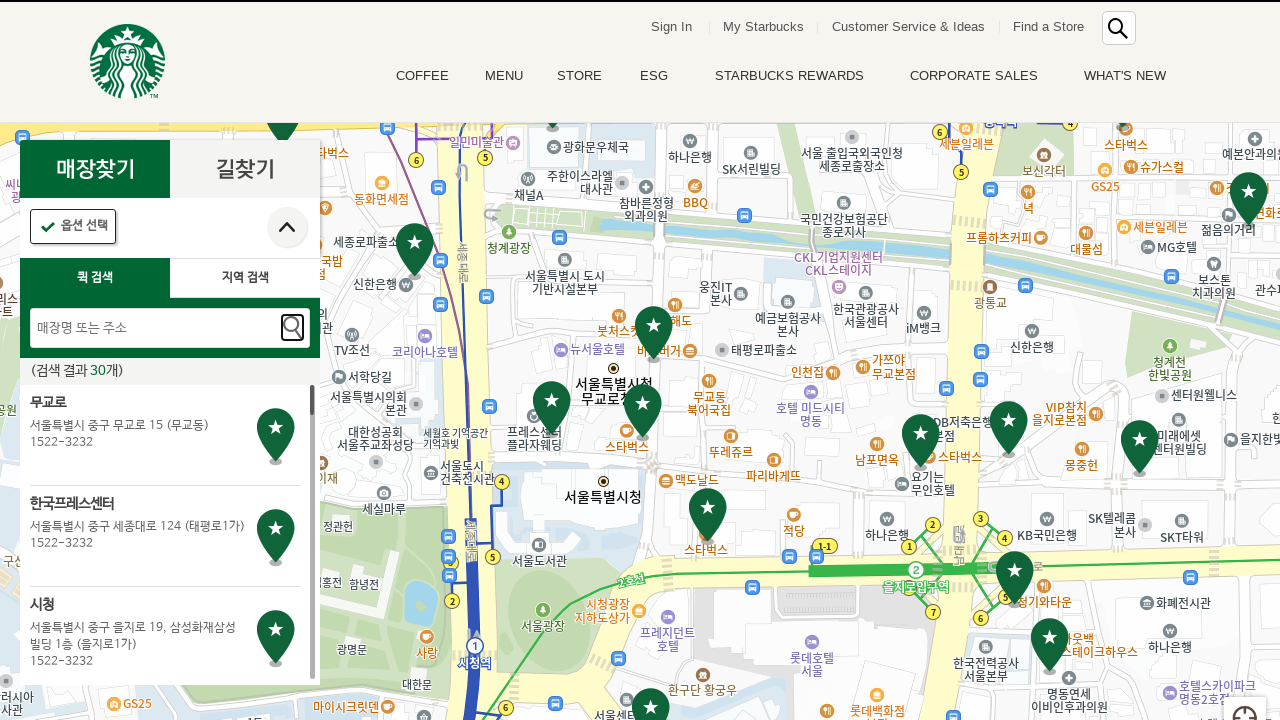

Waited for page to fully load (networkidle)
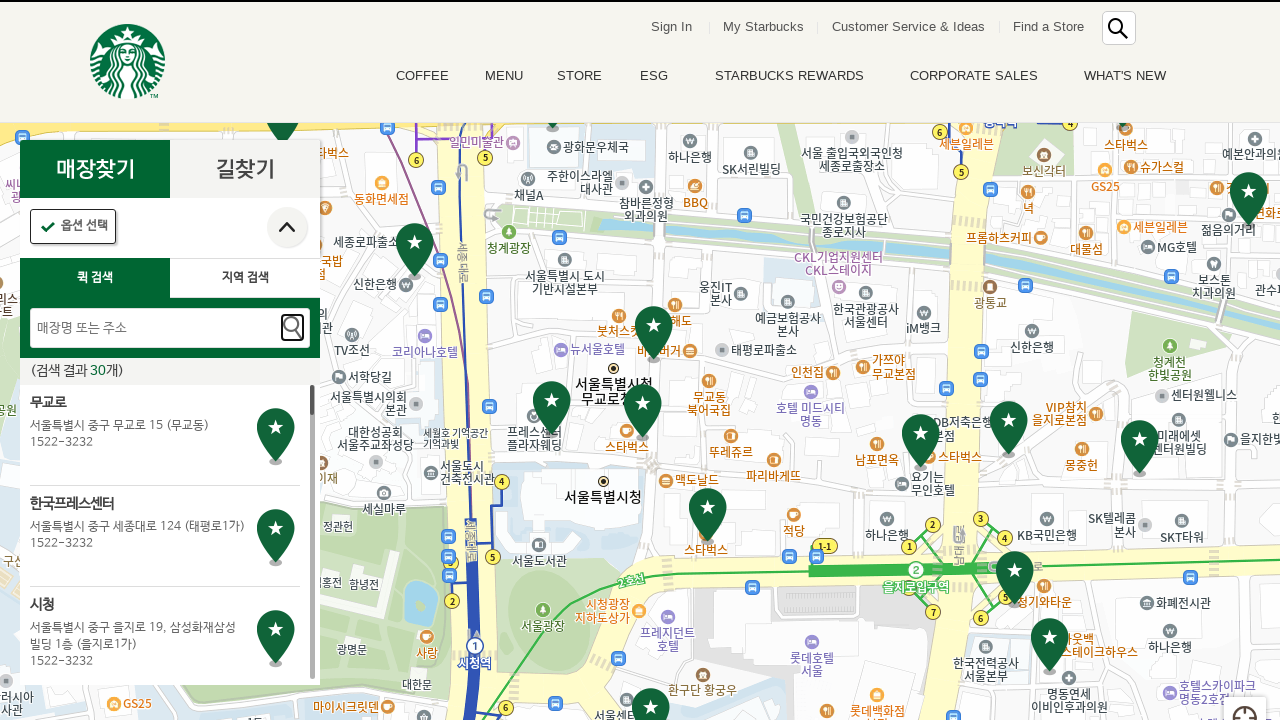

Clicked on region search button at (245, 278) on #container > div > form > fieldset > div > section > article.find_store_cont > a
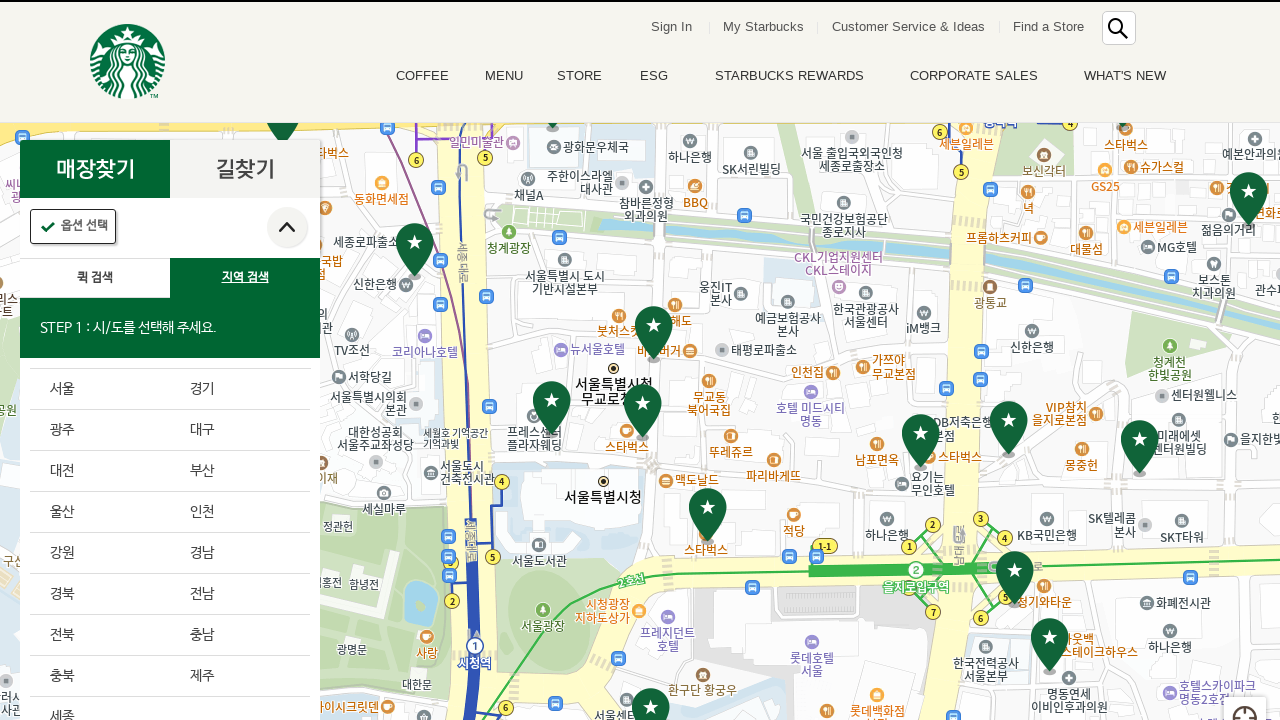

Waited 2 seconds for region search interface to appear
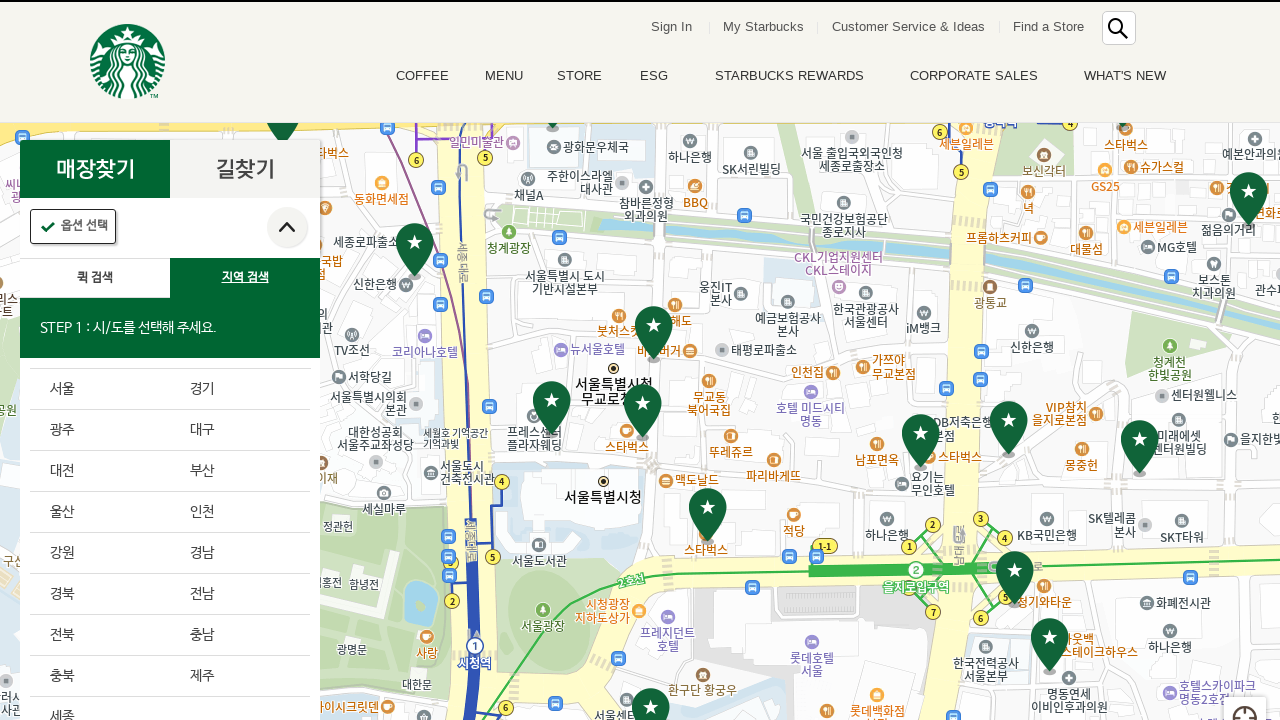

Selected Daegu city from the province list at (240, 430) on .loca_step1_cont .sido_arae_box li:nth-child(4)
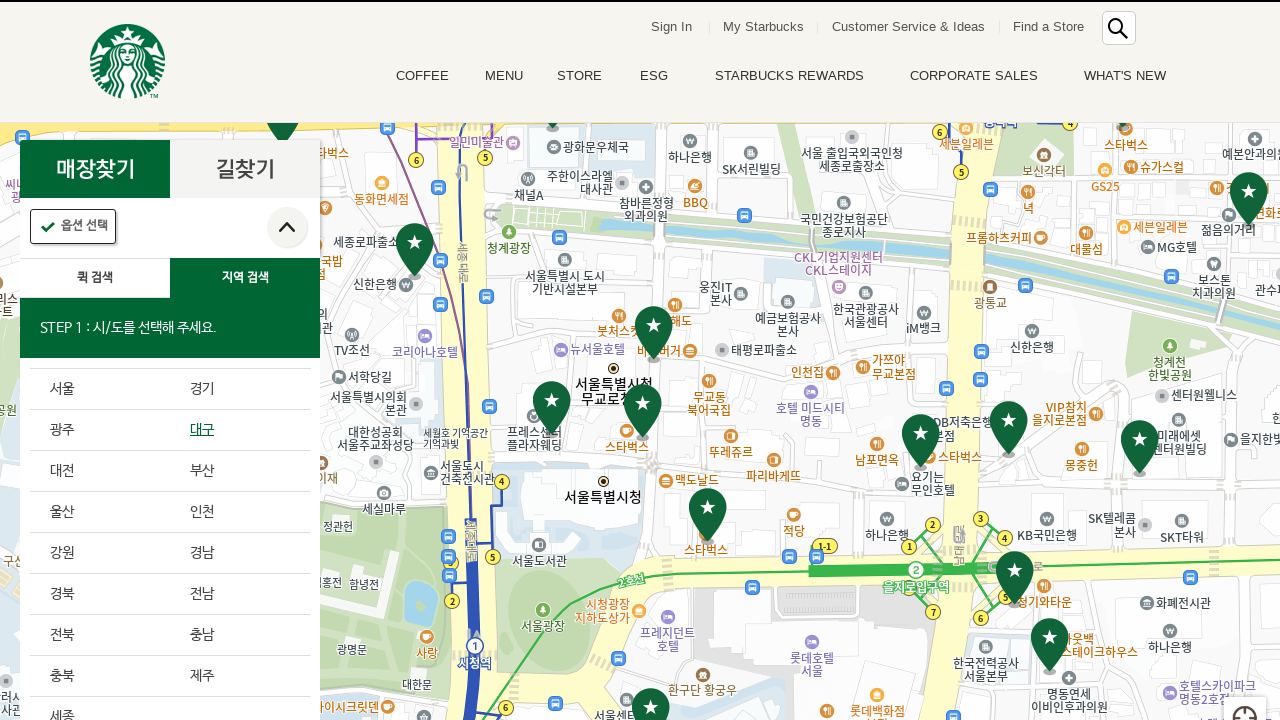

Waited 2 seconds for district list to load
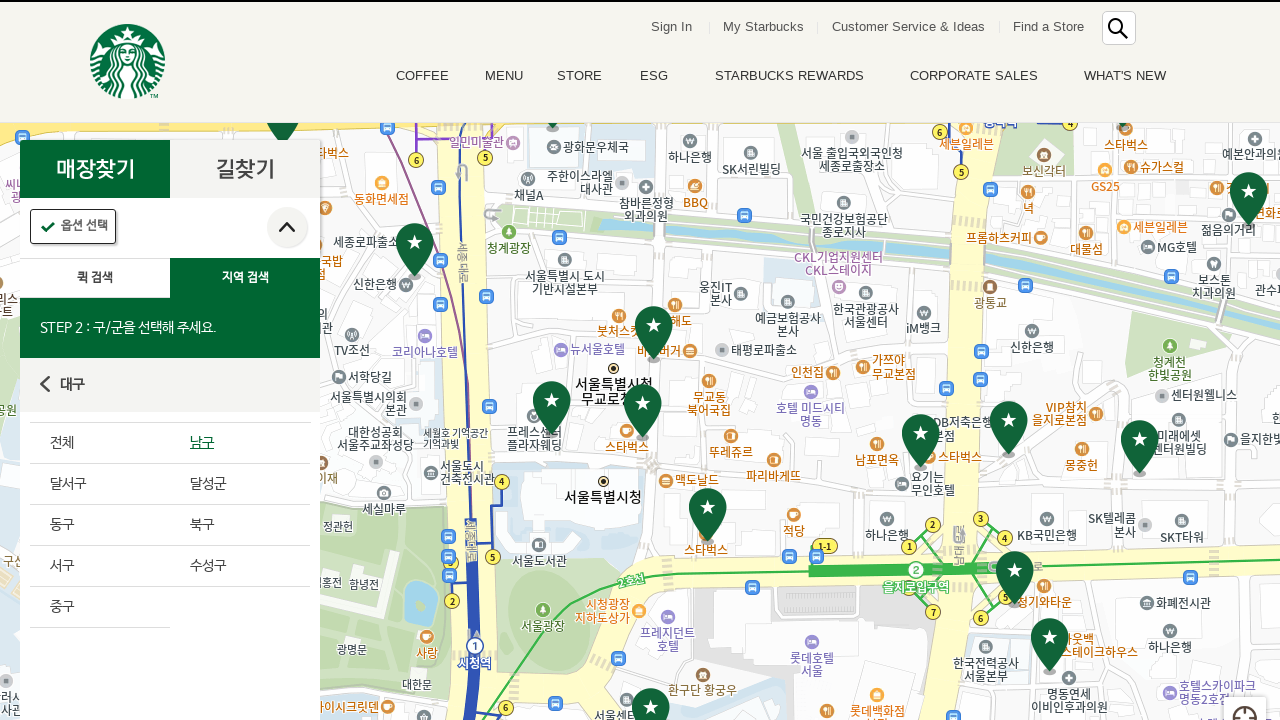

Clicked on 'All' districts option at (100, 443) on #mCSB_2_container > ul > li:nth-child(1) > a
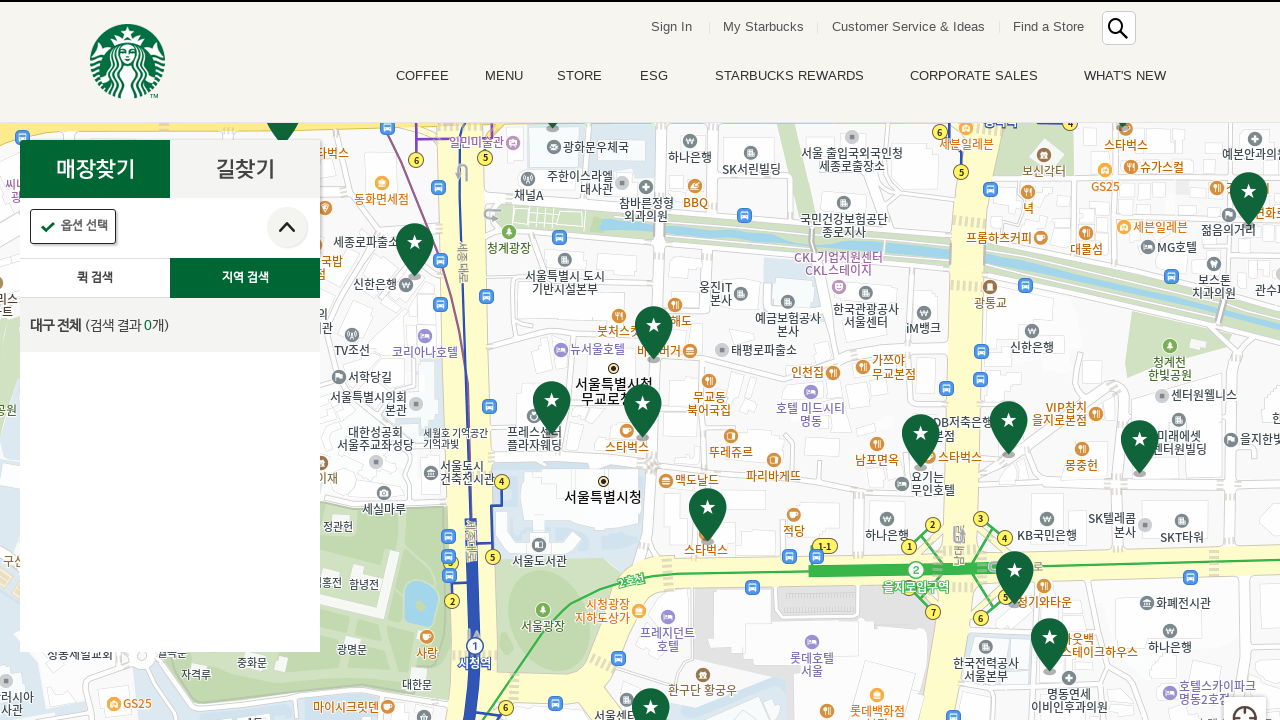

Store listings loaded successfully
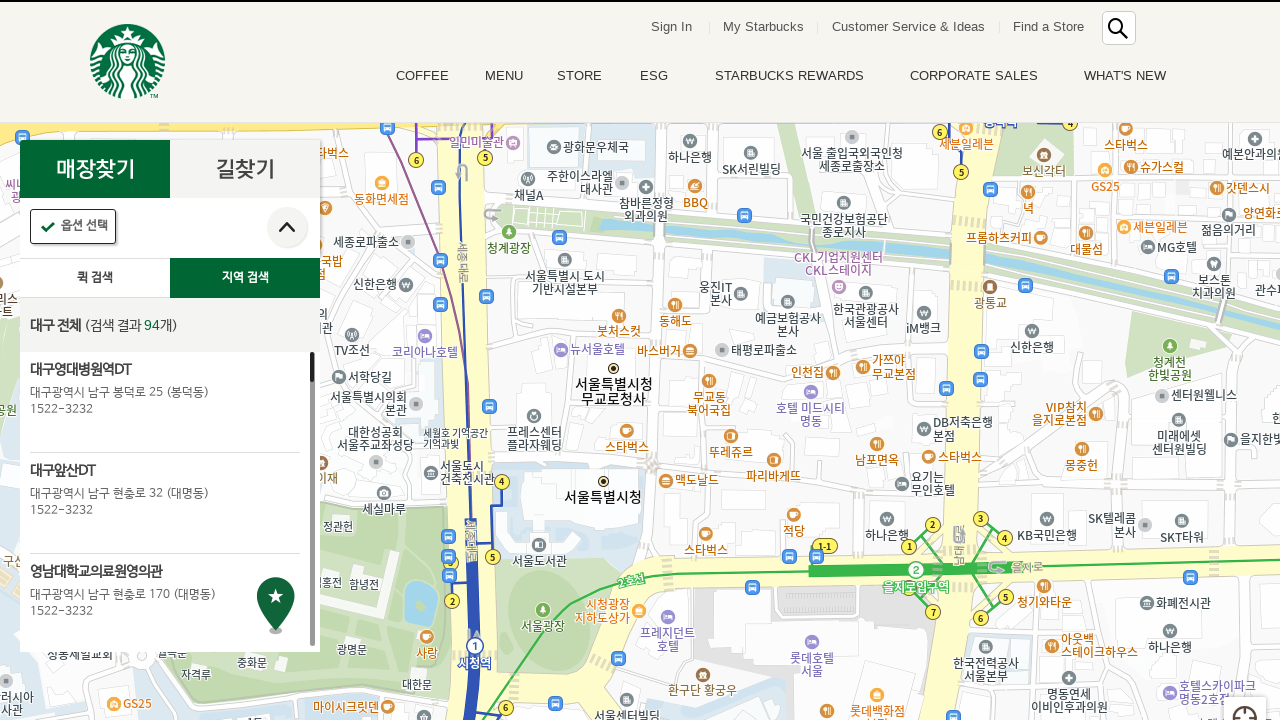

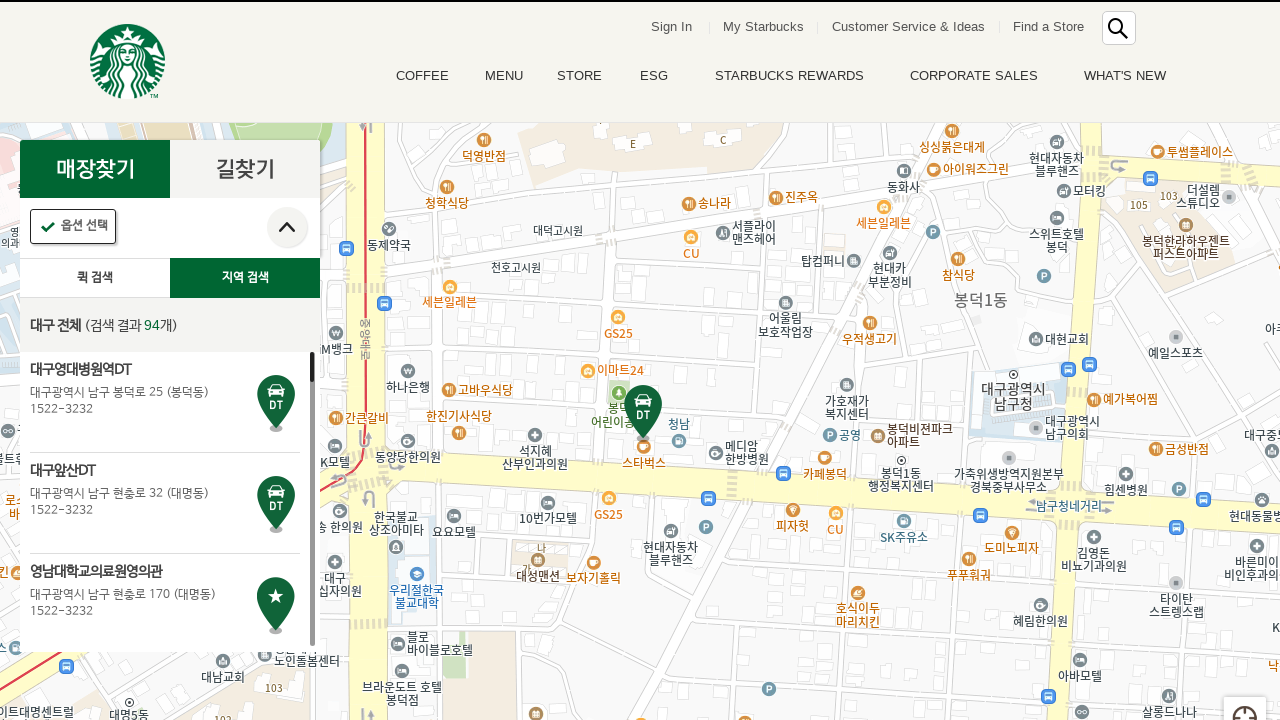